Tests a React date picker component by navigating through year and month views to select a specific date (June 15, 2027), then verifies the selected date values are correctly displayed in the input fields.

Starting URL: https://rahulshettyacademy.com/seleniumPractise/#/offers

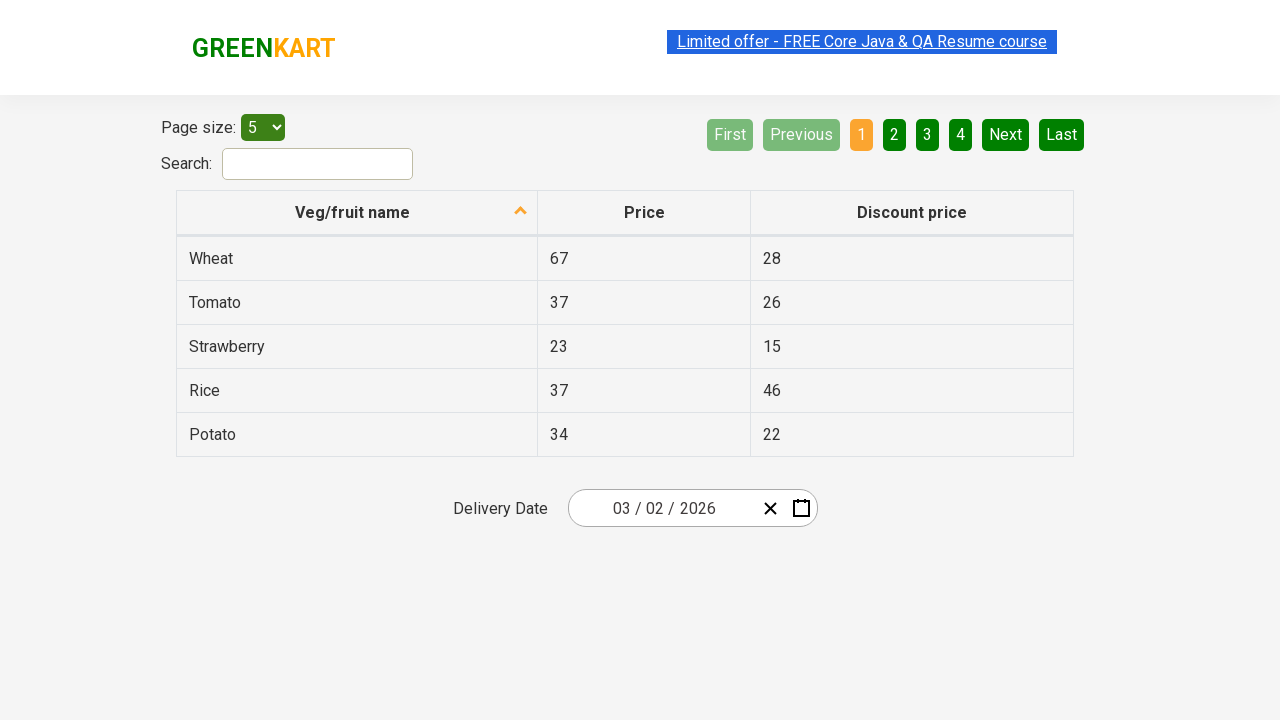

Clicked date picker input group to open calendar at (662, 508) on .react-date-picker__inputGroup
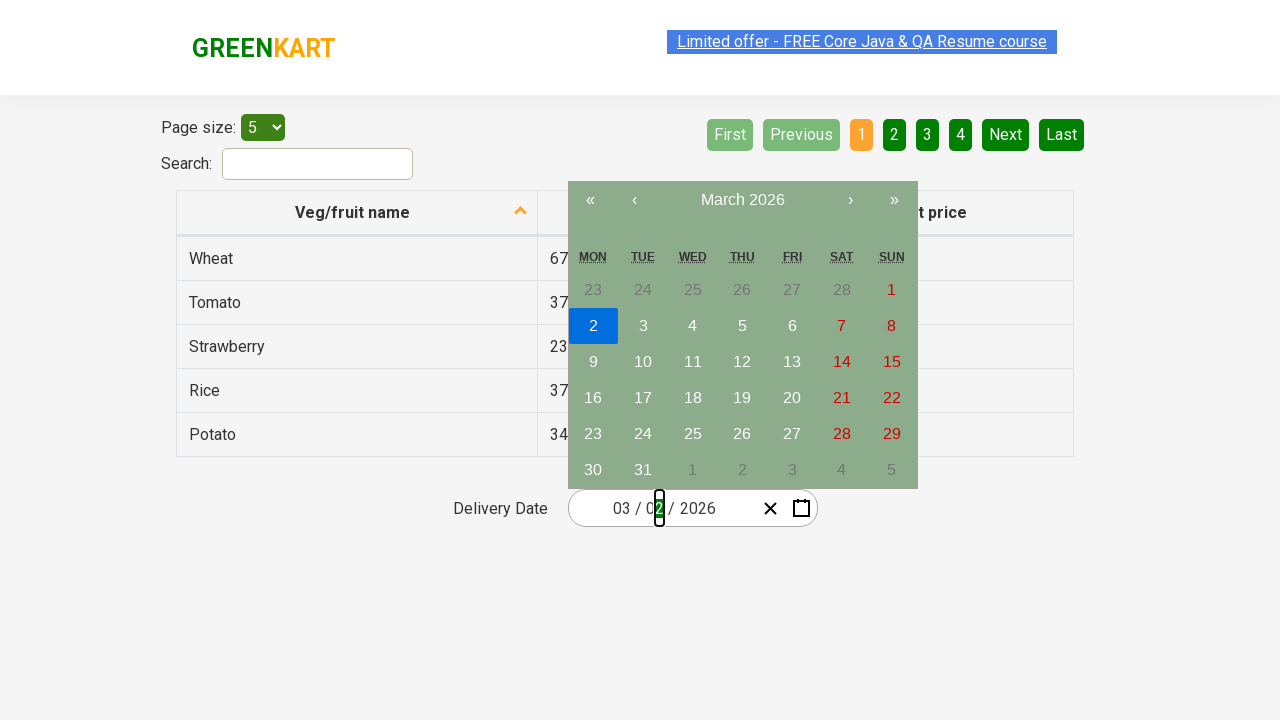

Clicked navigation label to view month selection at (742, 200) on .react-calendar__navigation__label
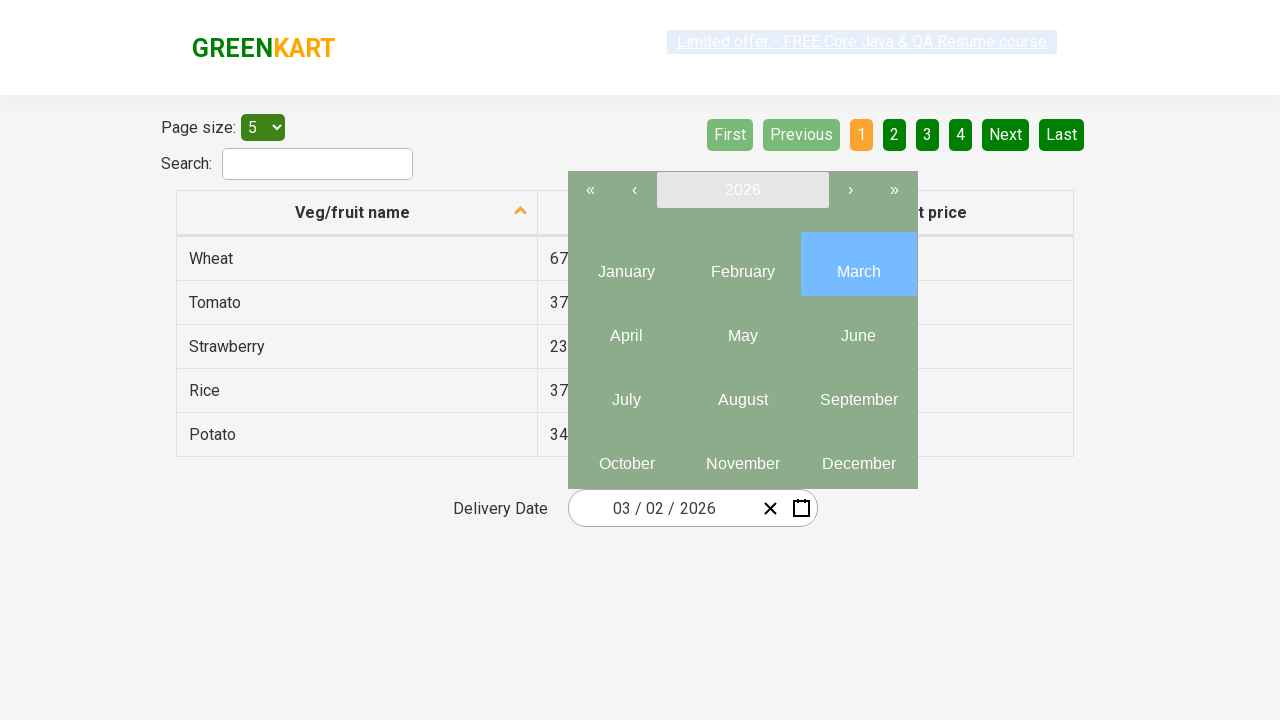

Clicked navigation label again to view year selection at (742, 190) on .react-calendar__navigation__label
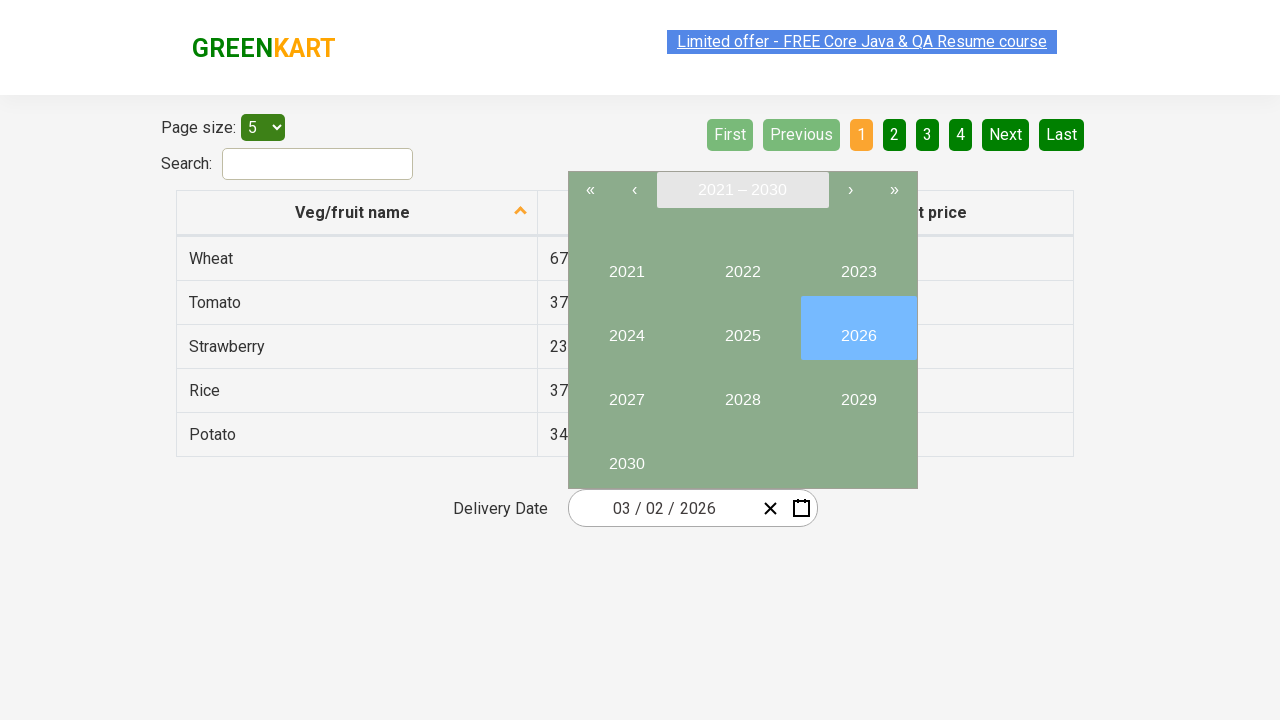

Selected year 2027 at (626, 392) on //button[text()='2027']
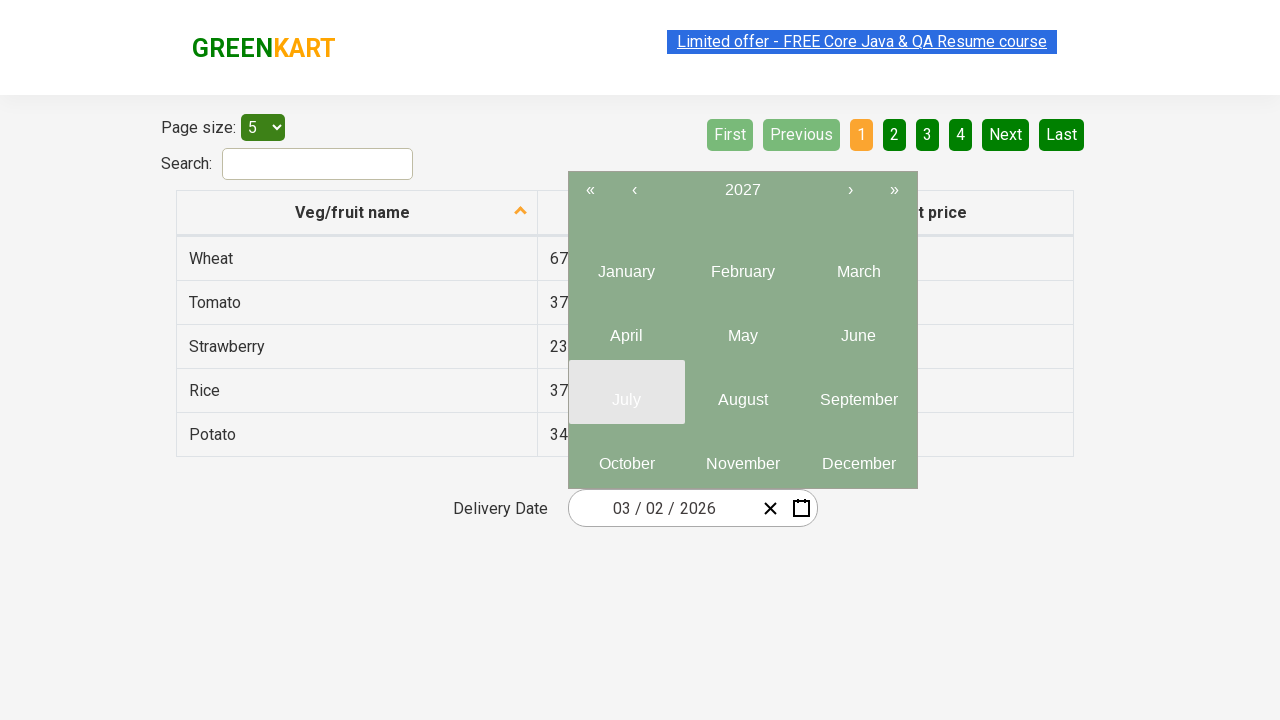

Selected month 6 (June) at (858, 328) on .react-calendar__year-view__months__month >> nth=5
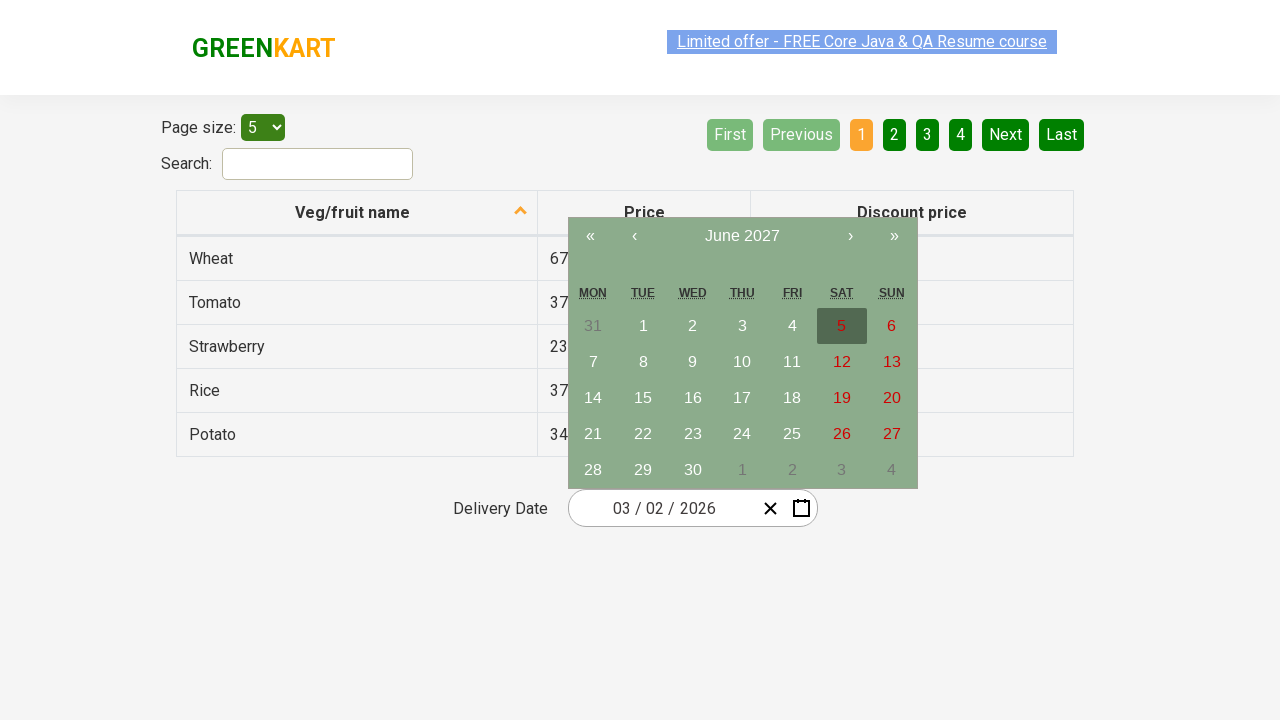

Selected date 15 at (643, 398) on //abbr[text()='15']
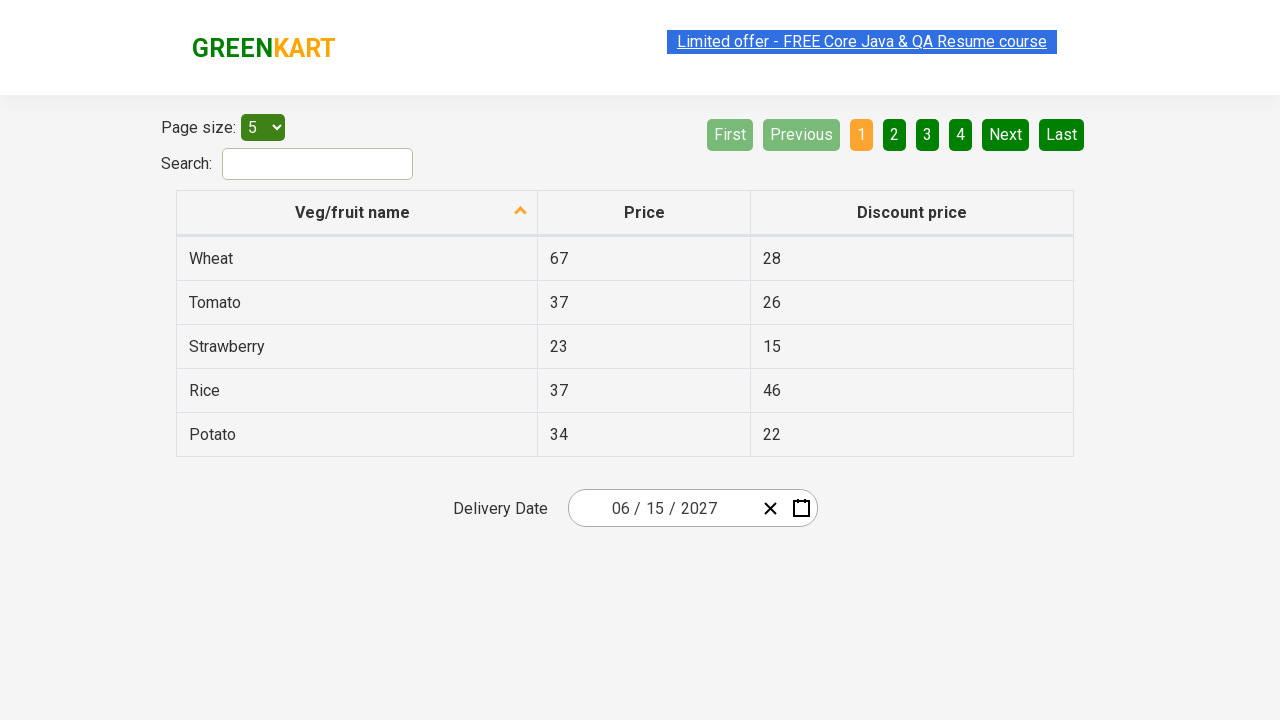

Verified input field 0: expected '6', got '6'
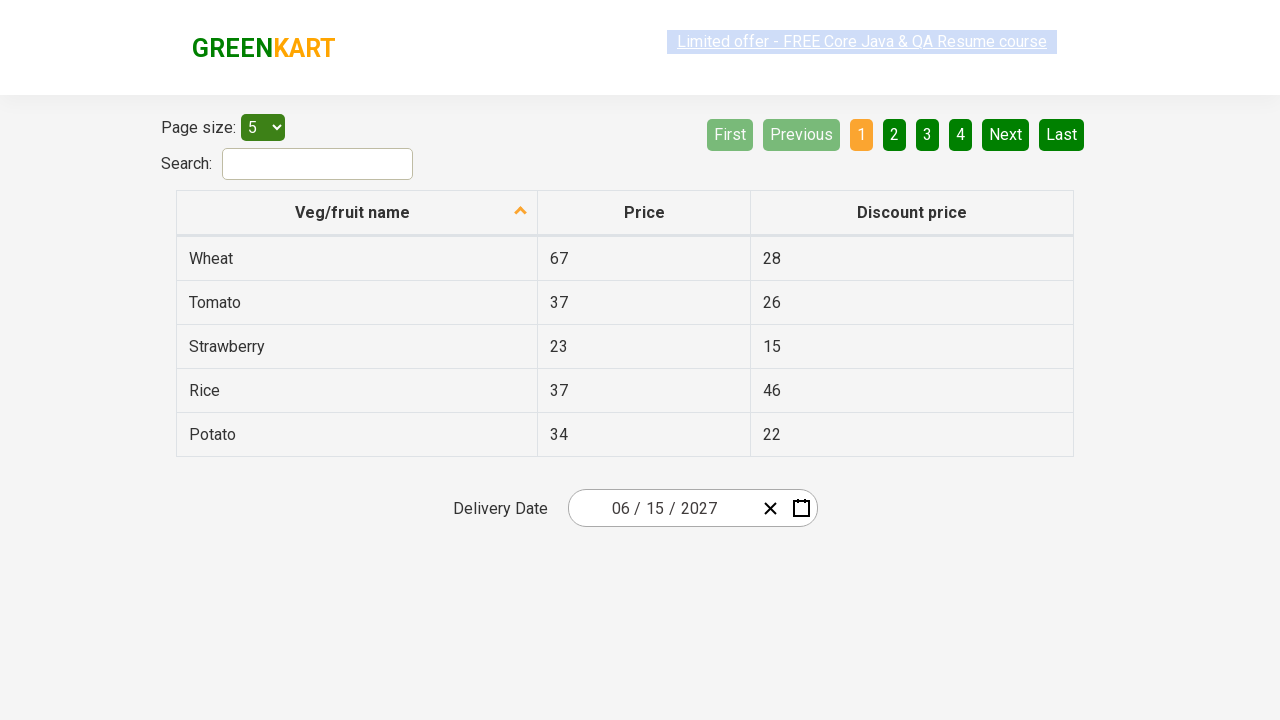

Verified input field 1: expected '15', got '15'
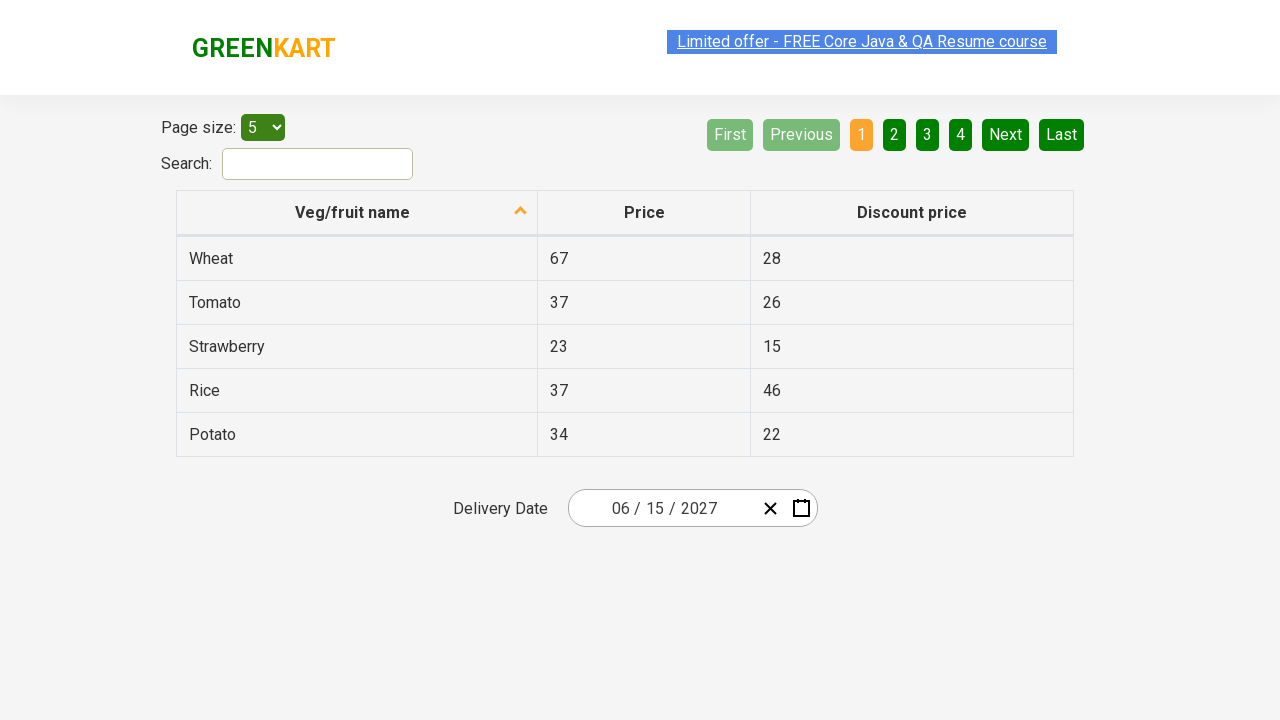

Verified input field 2: expected '2027', got '2027'
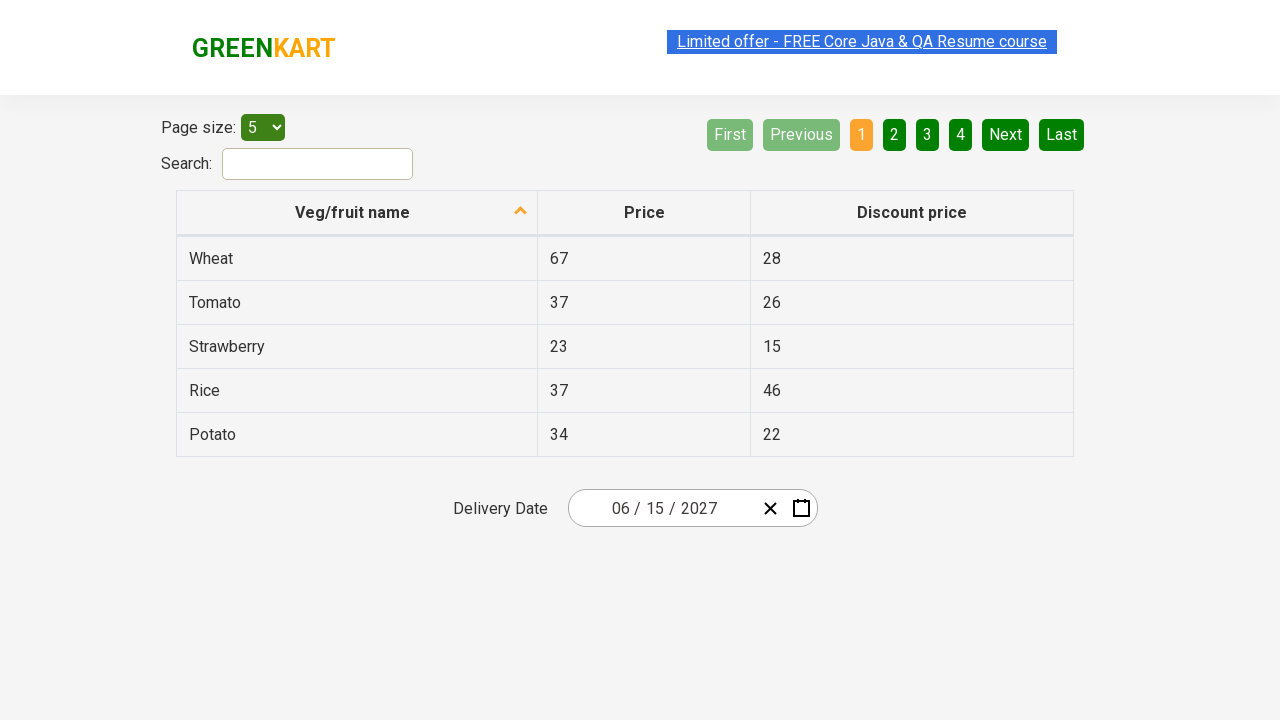

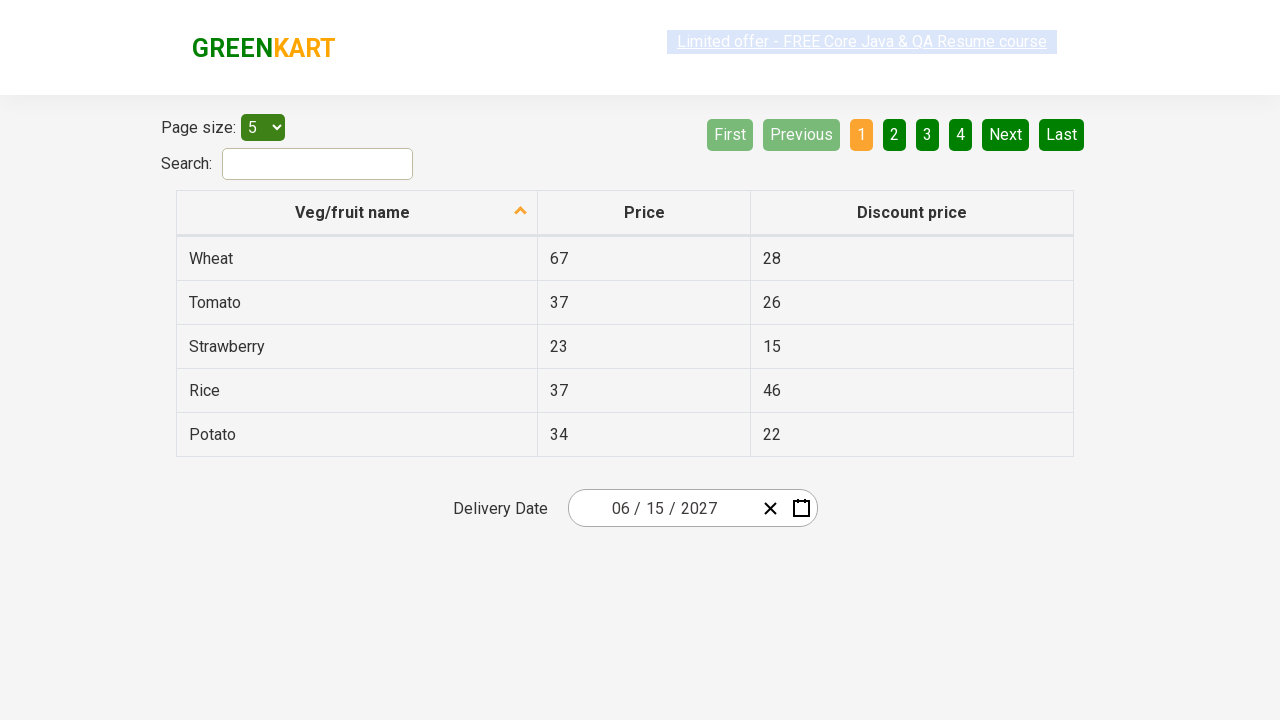